Tests Yopmail temporary email generator by copying a generated email address and checking the inbox

Starting URL: https://yopmail.com/ru/email-generator

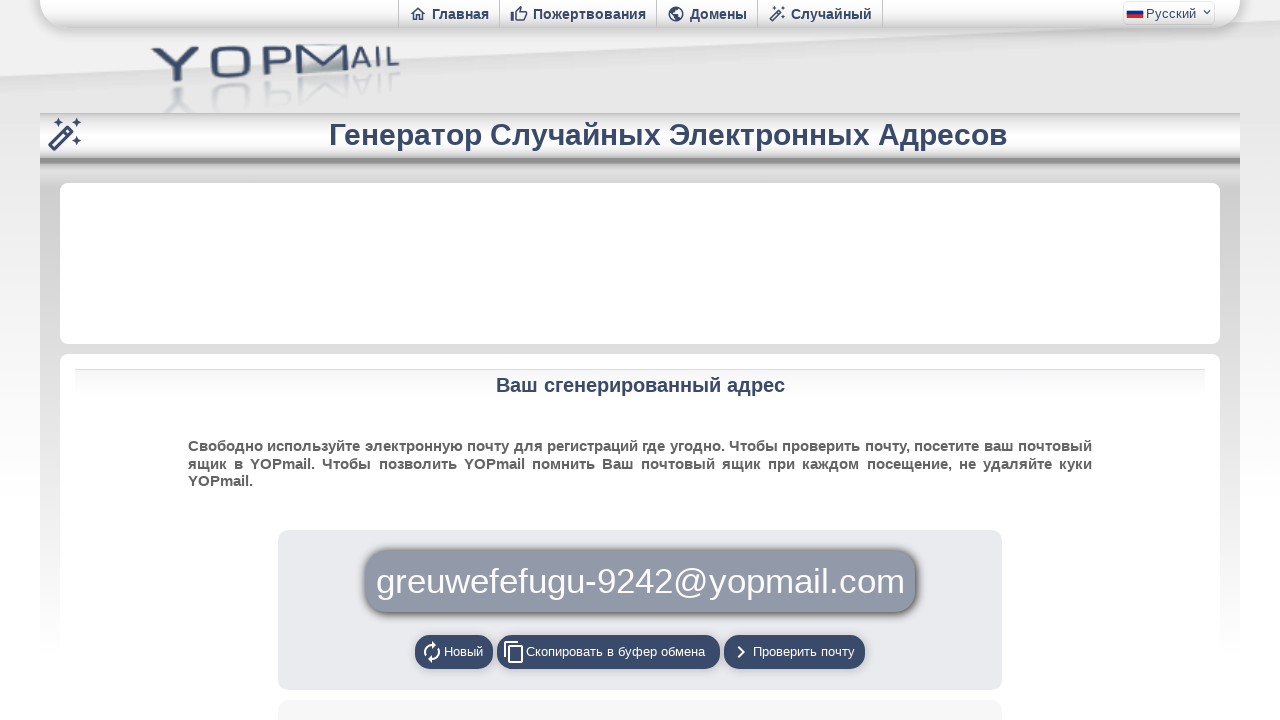

Clicked copy button to copy the generated email address at (608, 652) on #cprnd
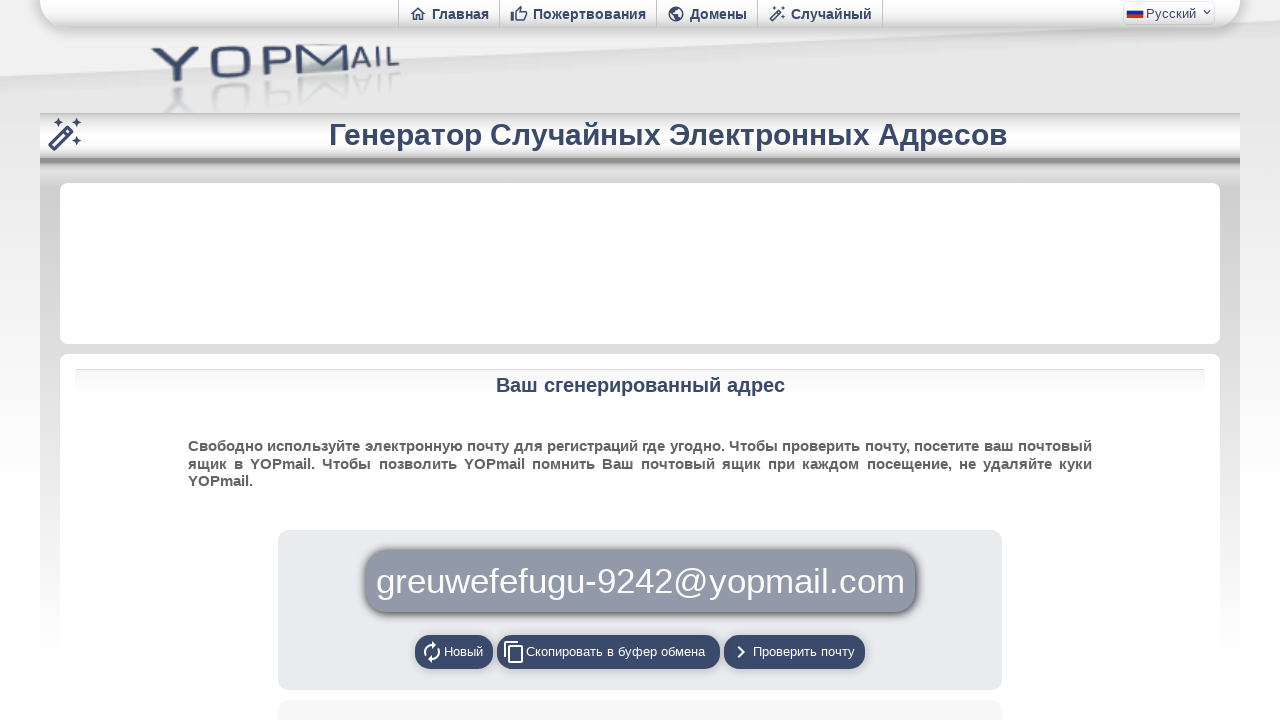

Clicked check inbox button to navigate to the inbox at (806, 652) on xpath=//button/span[text()='Проверить почту']
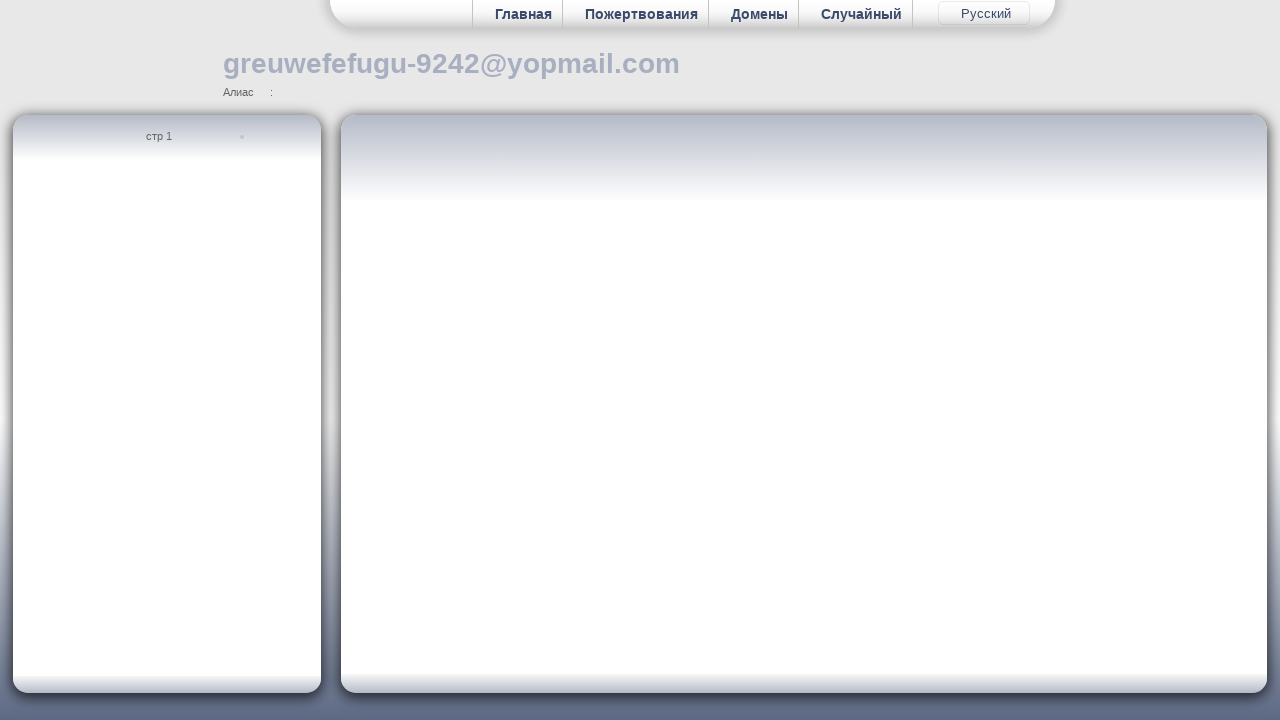

Inbox page loaded successfully
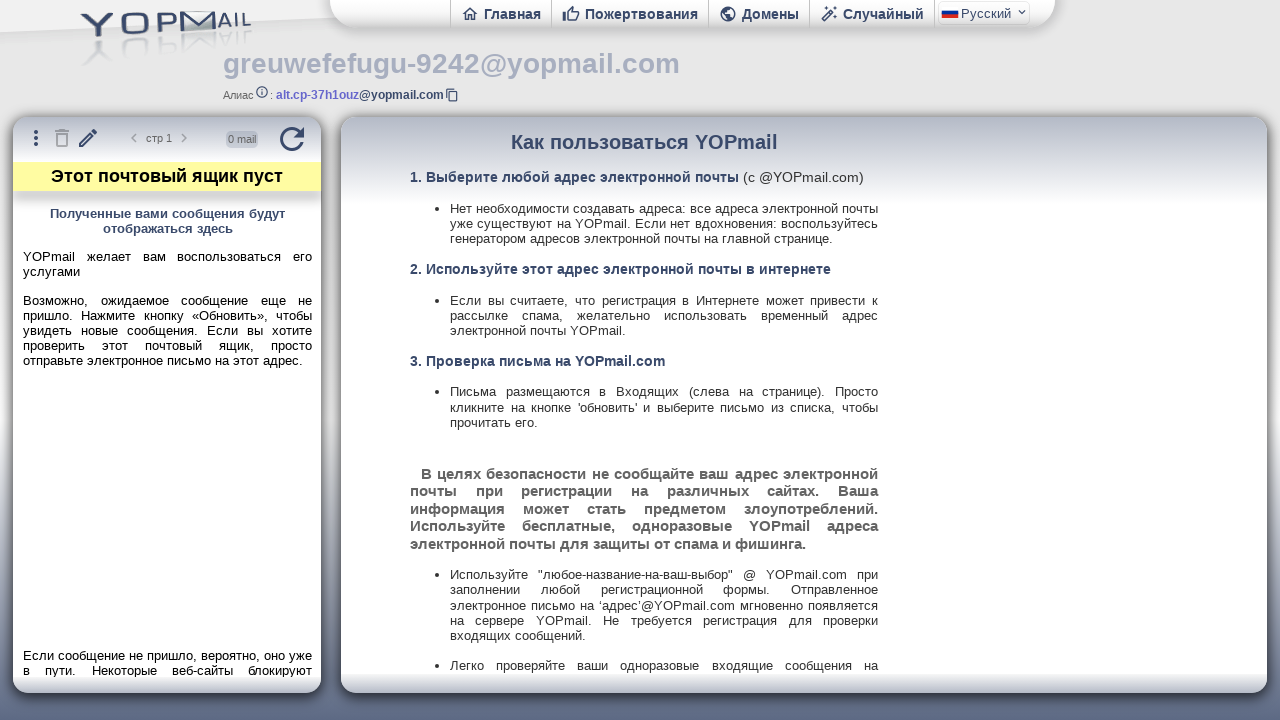

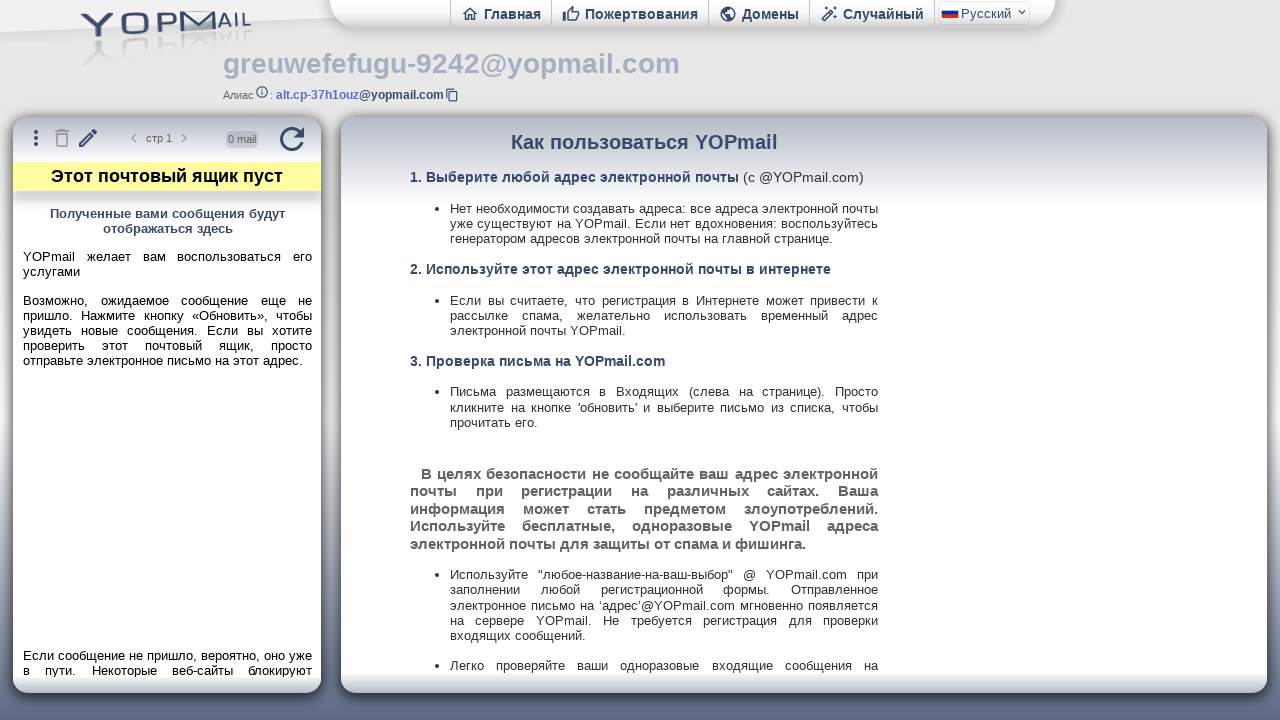